Tests explicit wait with invisibility condition - clicks start button and waits for loading spinner to disappear before verifying result text

Starting URL: https://the-internet.herokuapp.com/dynamic_loading/2

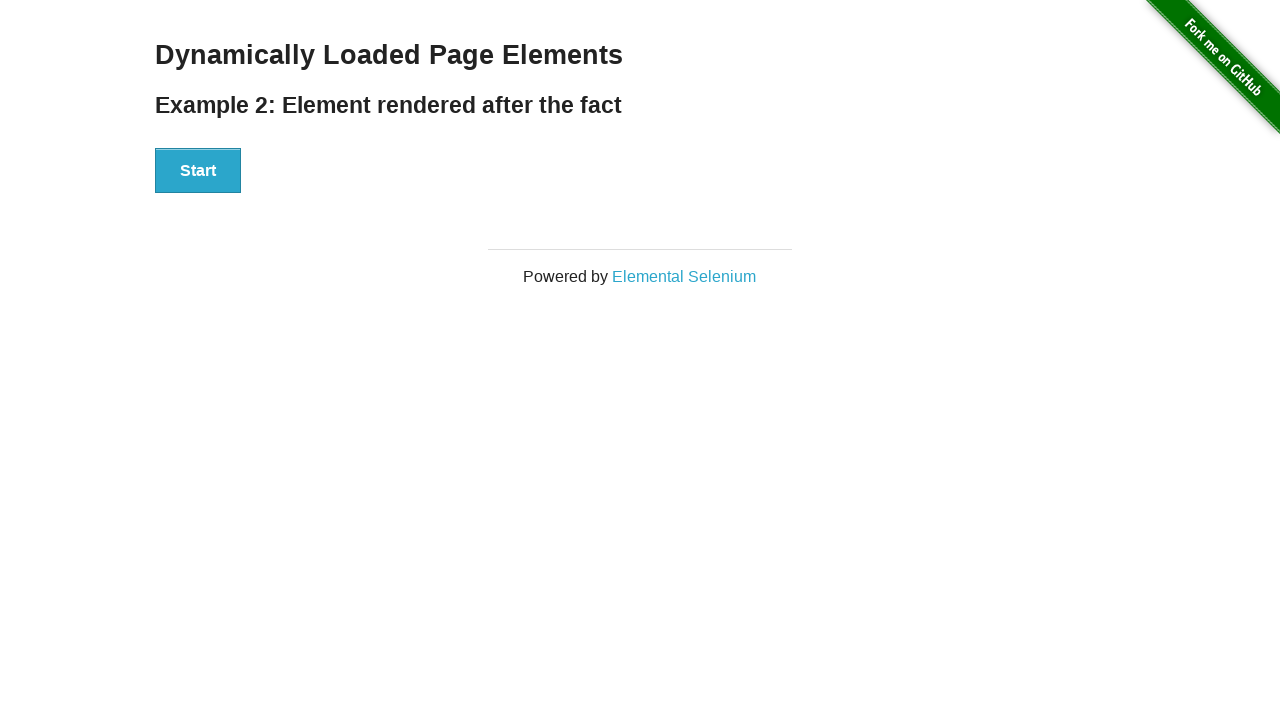

Clicked start button to trigger dynamic loading at (198, 171) on xpath=//*[@id='start']/button
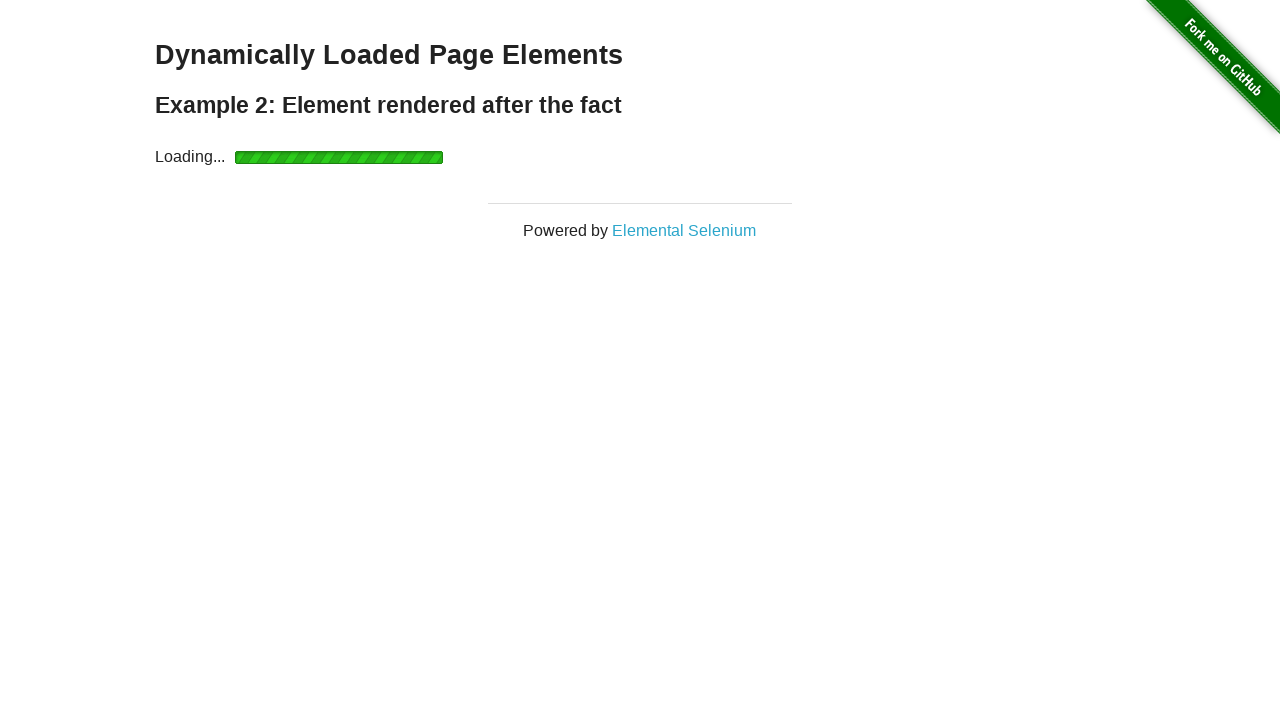

Waited for loading spinner to disappear
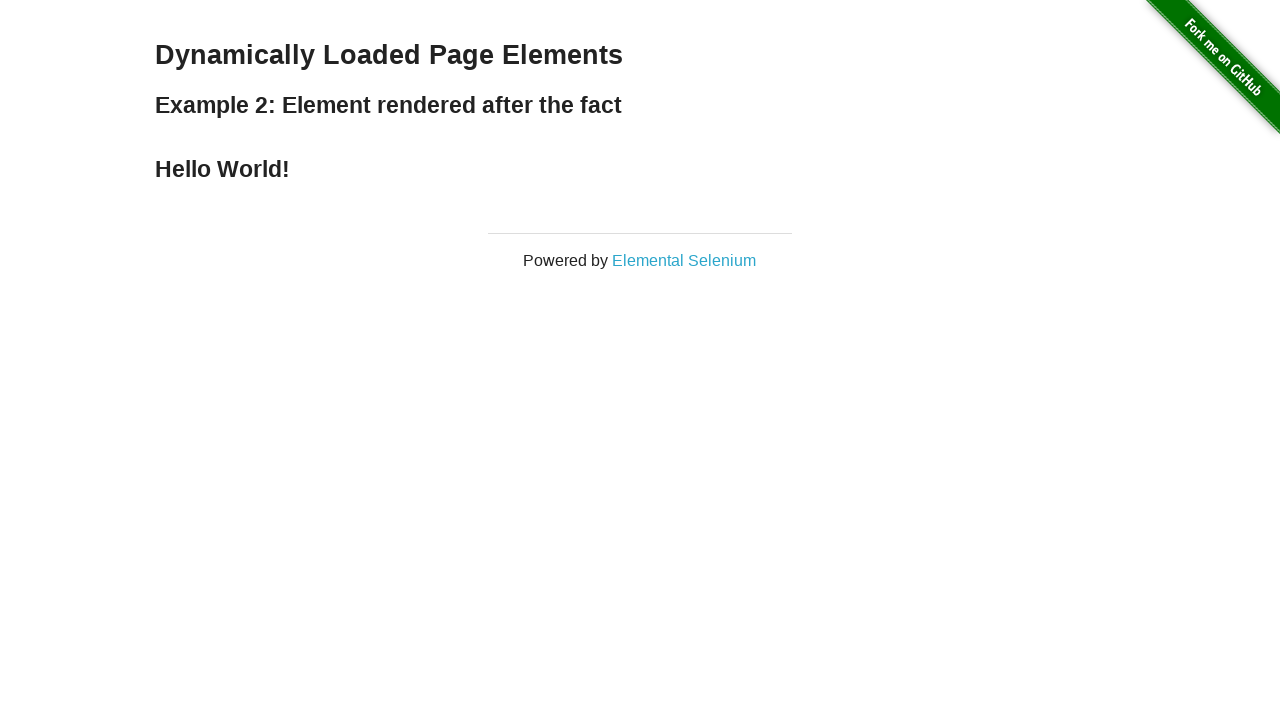

Verified result heading is visible
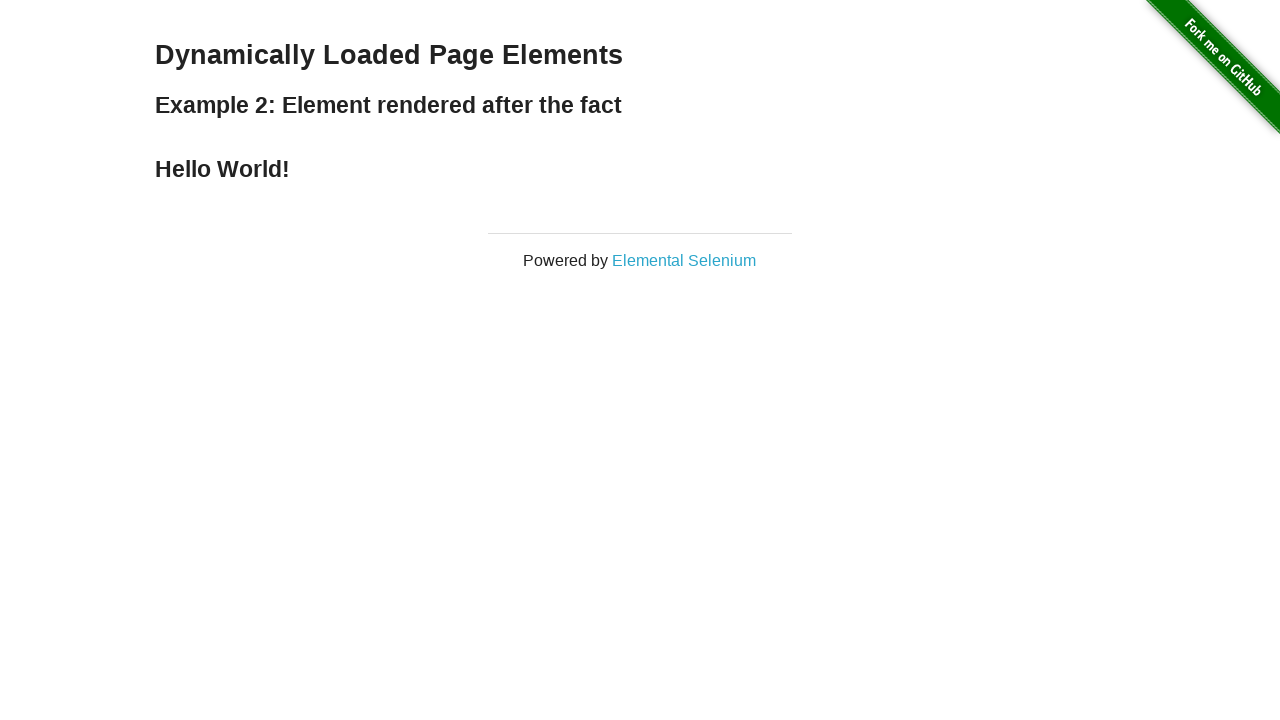

Verified result text is 'Hello World!'
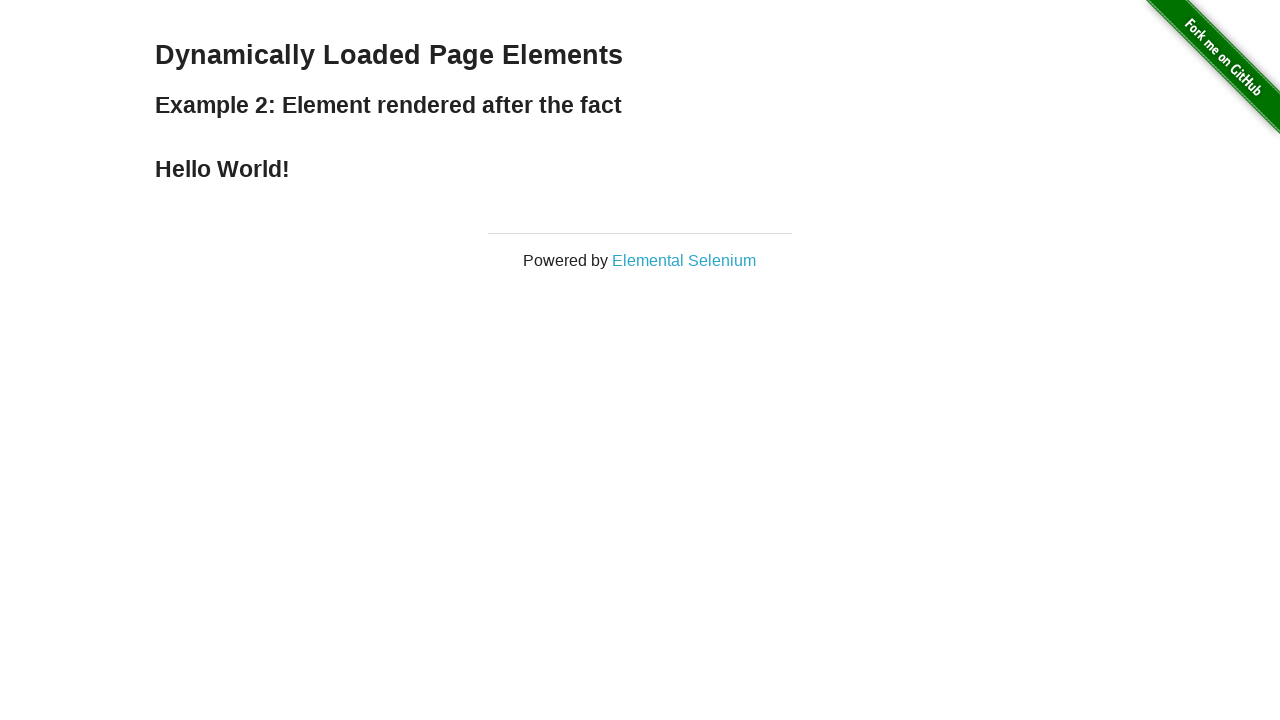

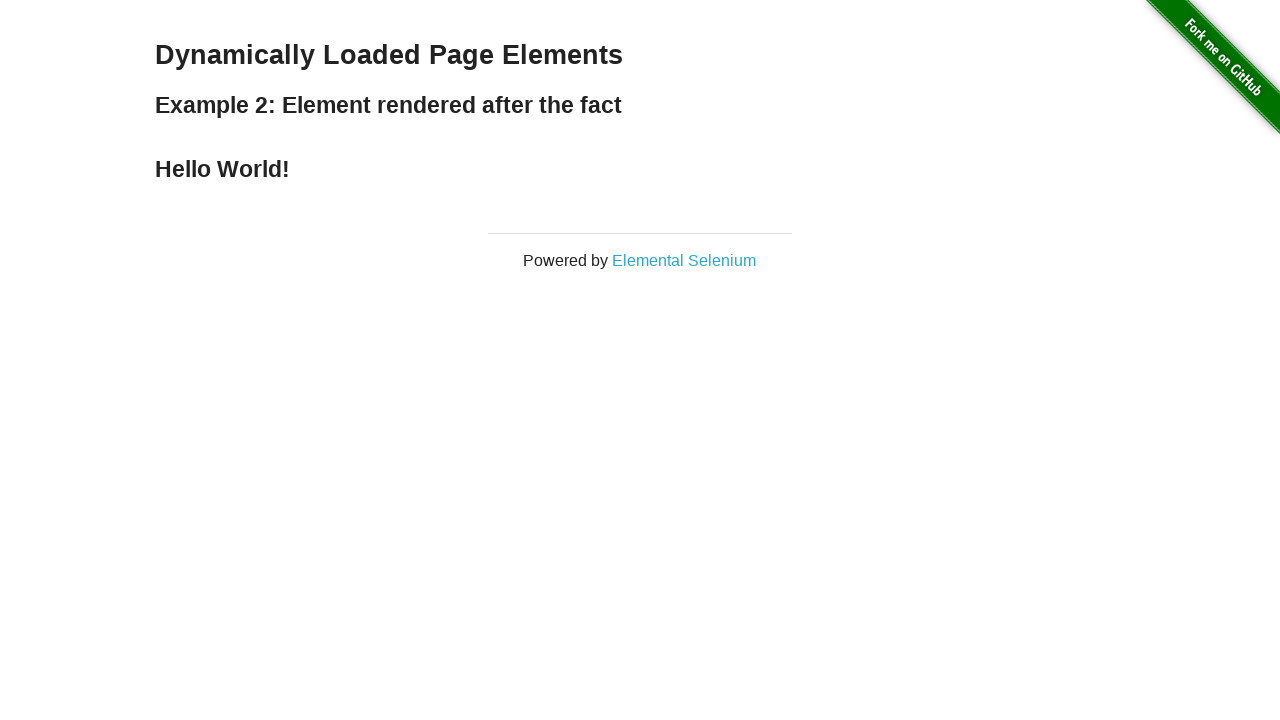